Tests implicit wait functionality by waiting for a paragraph element to be present on the page

Starting URL: https://kristinek.github.io/site/examples/sync

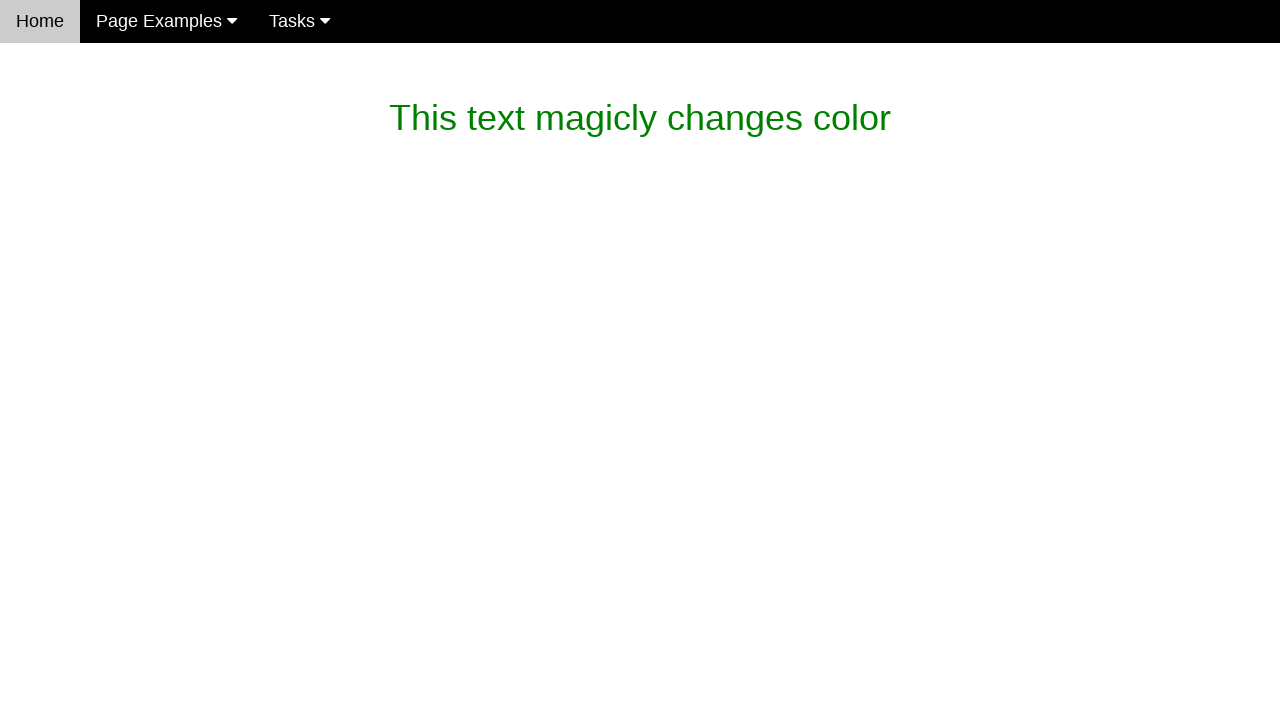

Waited for paragraph element to be present on the page
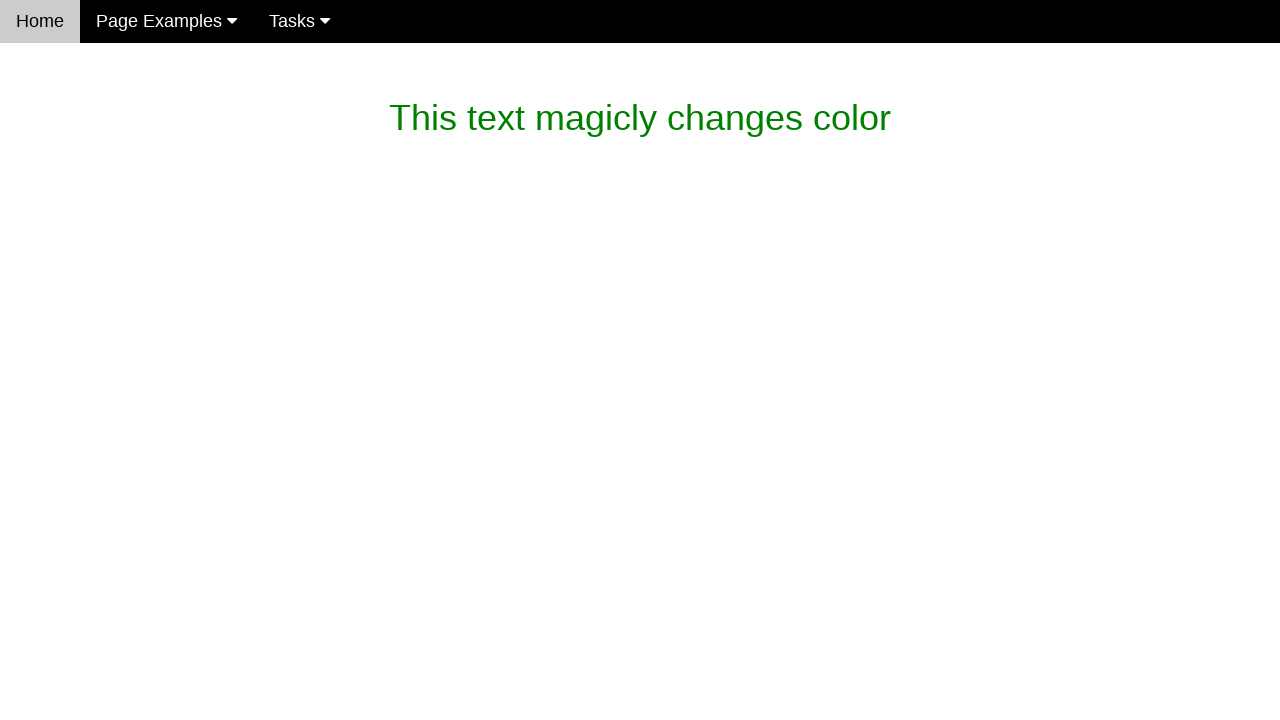

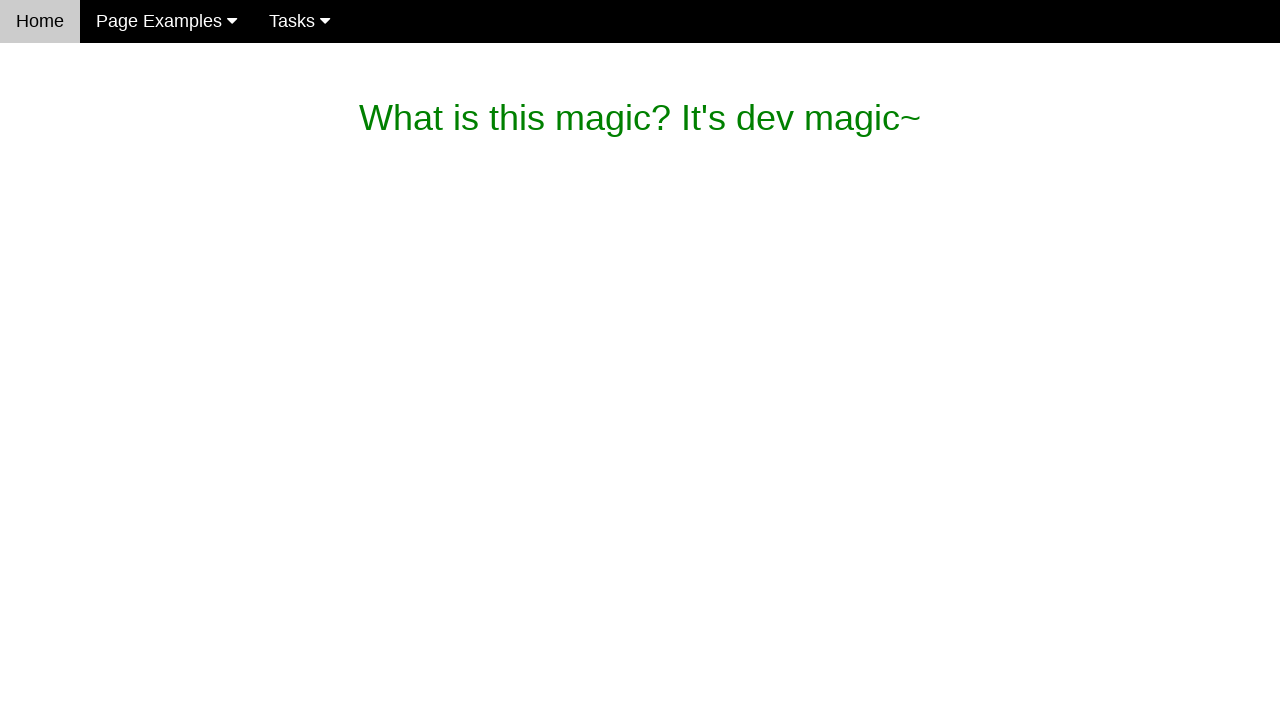